Tests a verification button click on a page and verifies that a success message is displayed

Starting URL: http://suninjuly.github.io/wait1.html

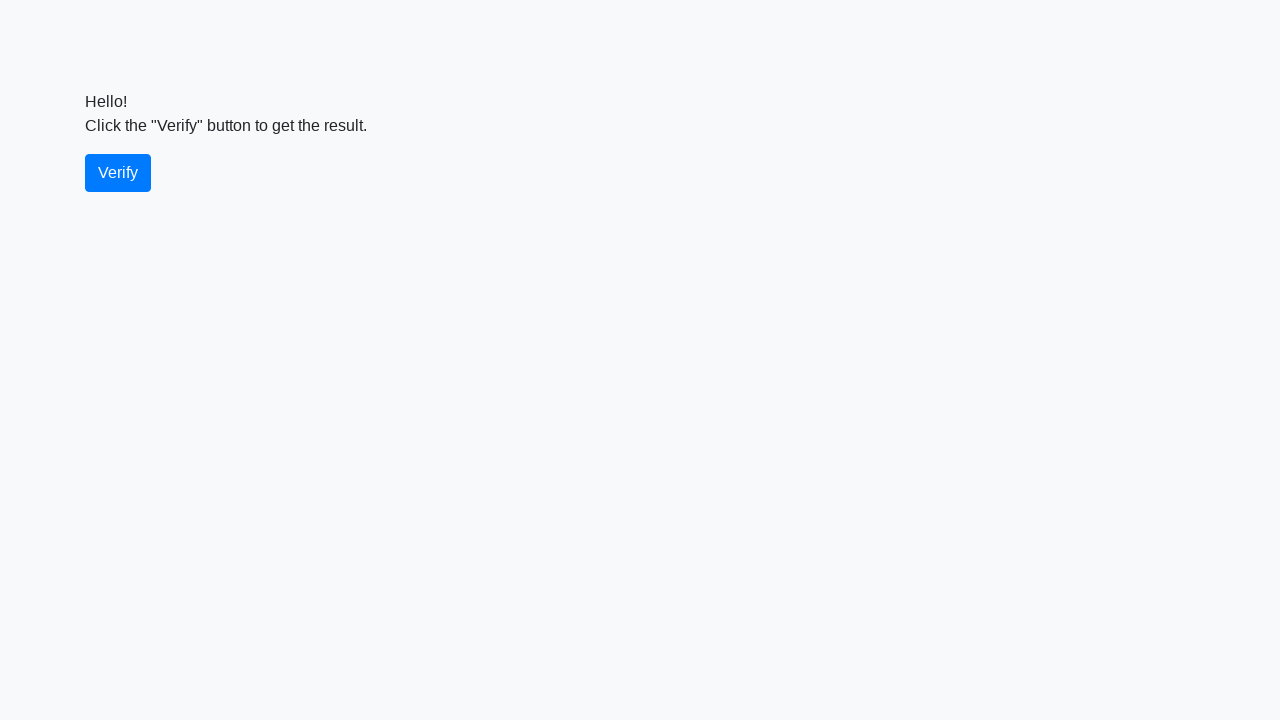

Clicked the verify button at (118, 173) on #verify
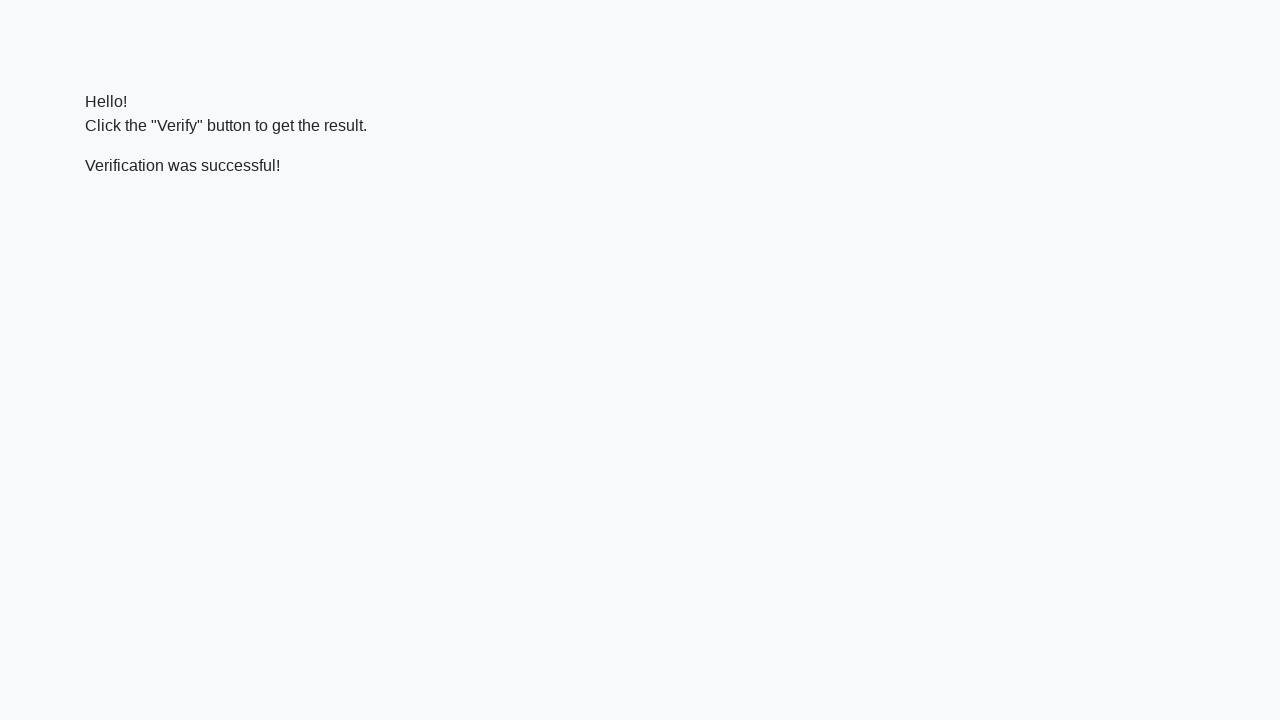

Located the verify message element
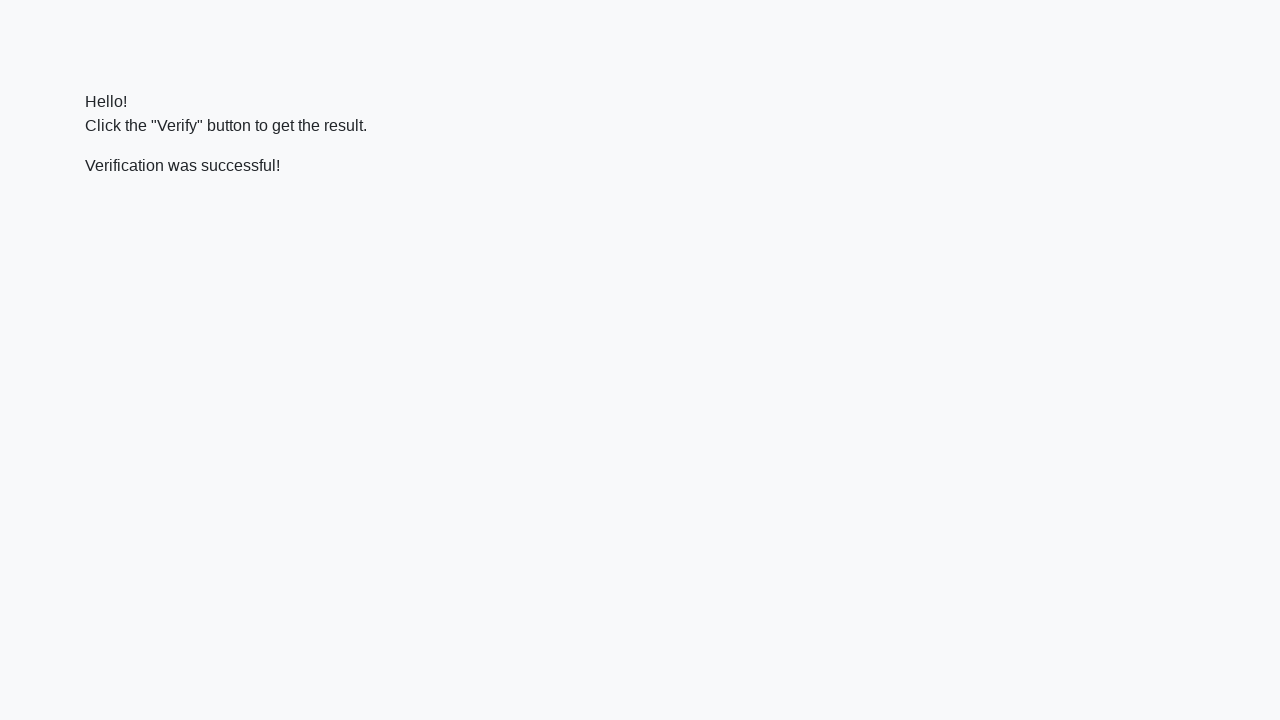

Waited for the verify message to appear
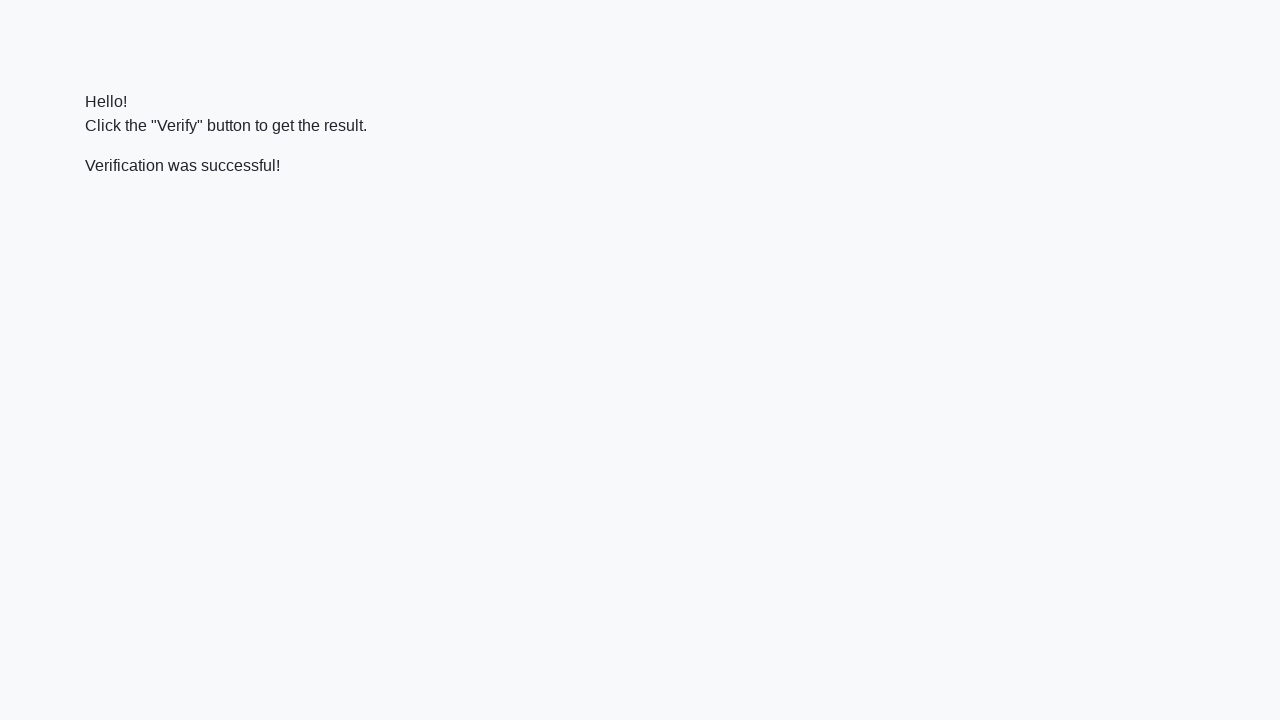

Verified that success message contains 'successful'
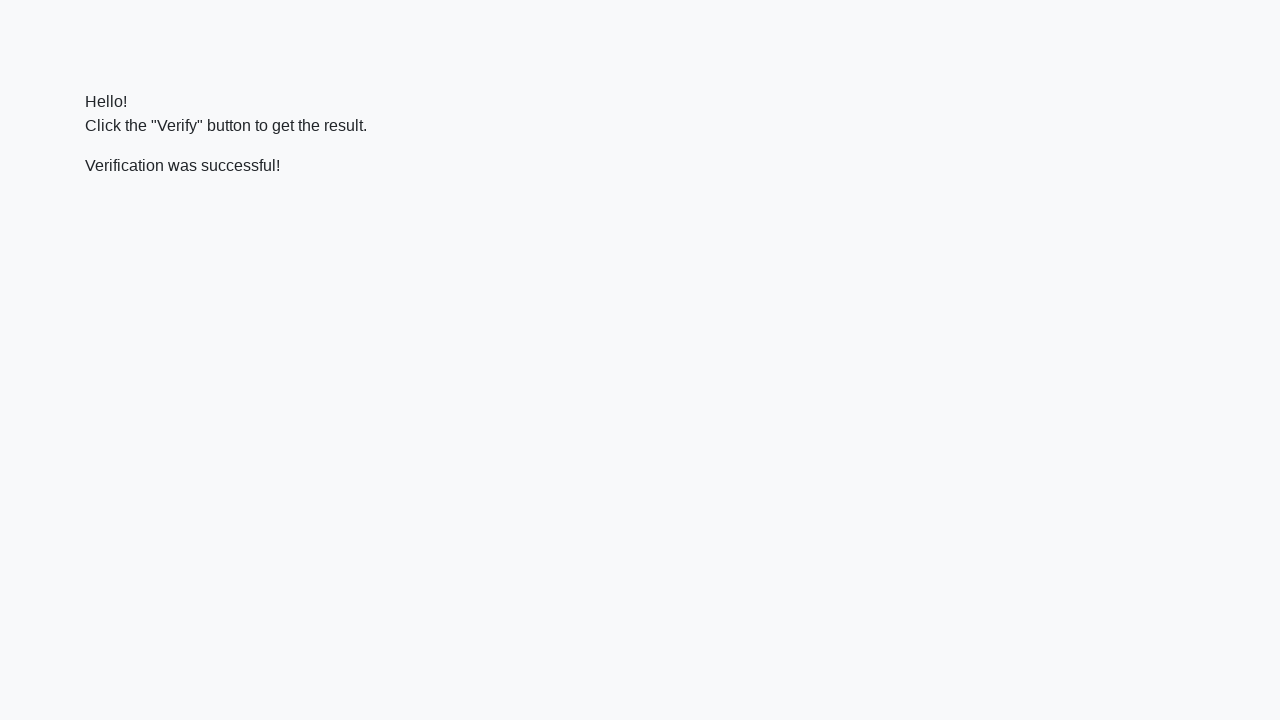

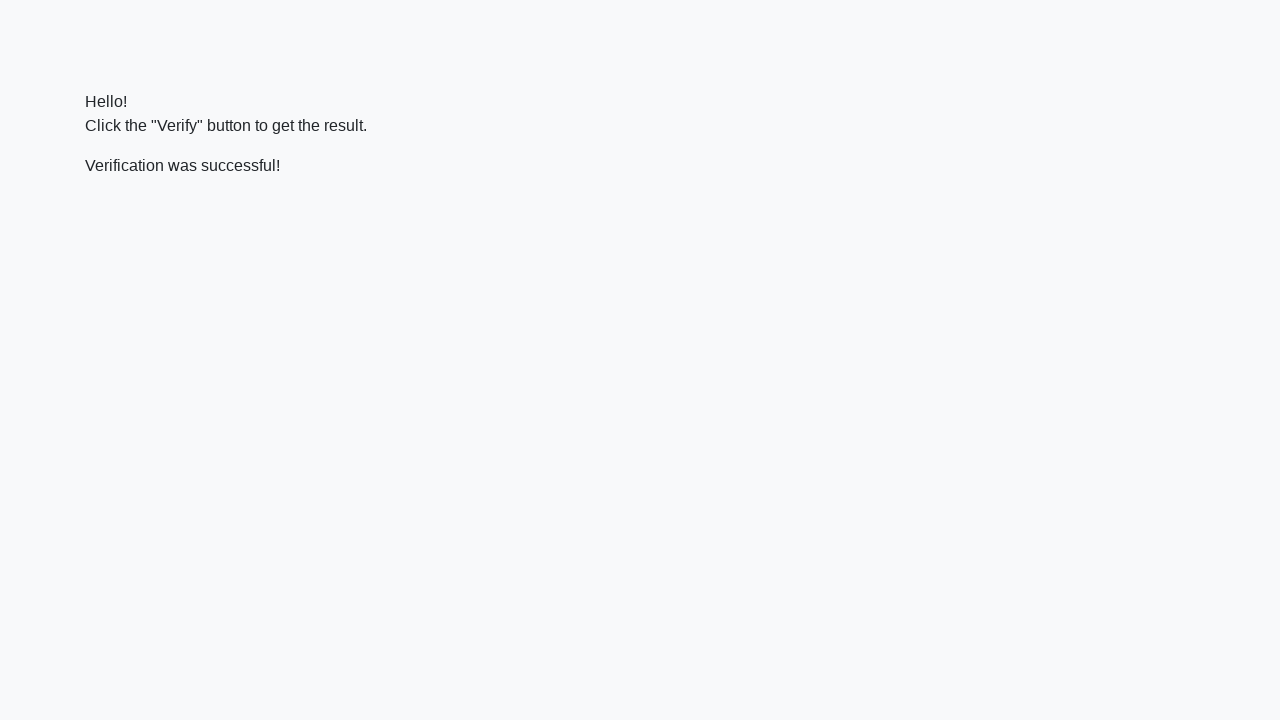